Tests file download functionality by clicking on a download link and verifying the file downloads

Starting URL: https://testcenter.techproeducation.com/index.php?page=file-download

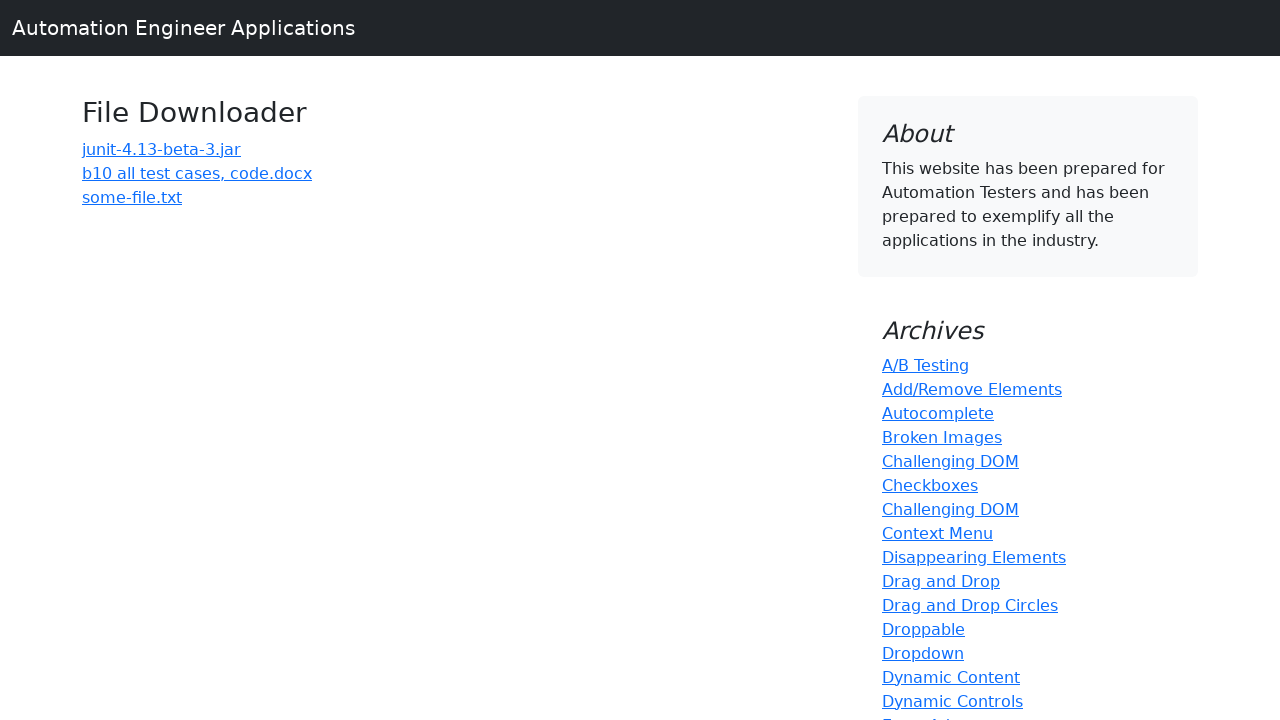

Navigated to file download test page
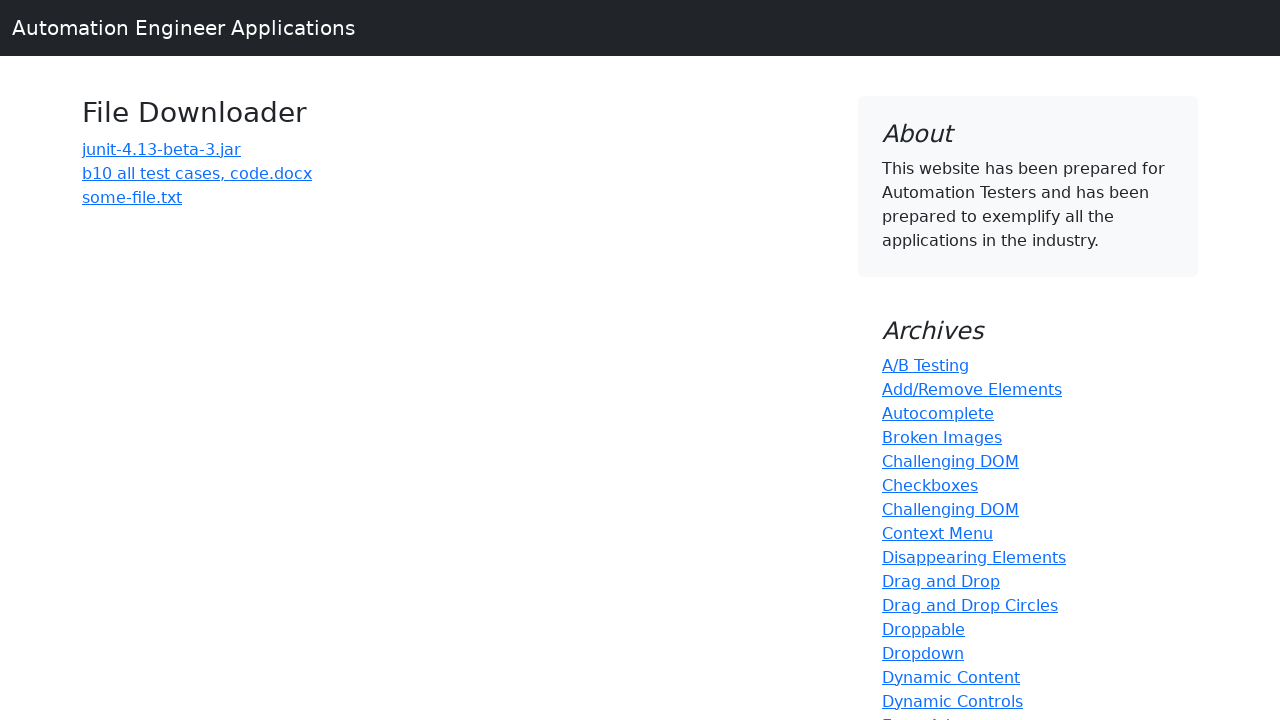

Clicked on download link 'b10 all test cases, code.docx' at (197, 173) on text=b10 all test cases, code.docx
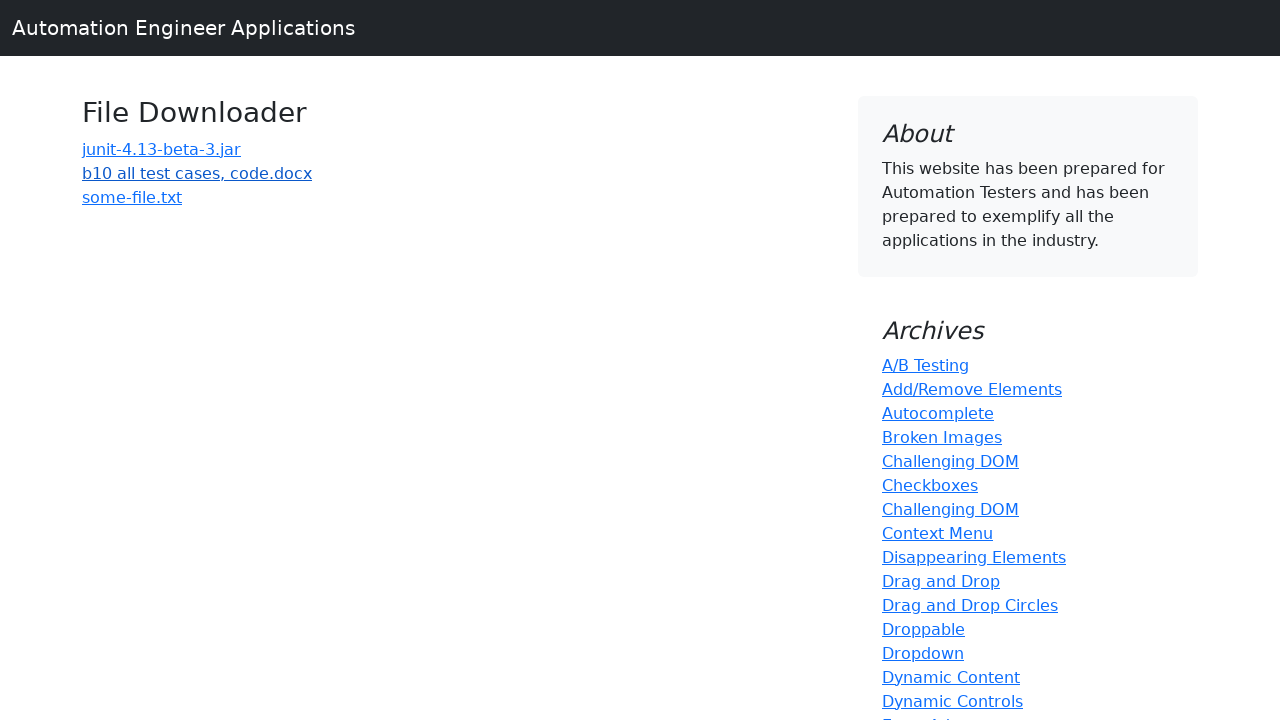

Started waiting for download and clicked download link at (197, 173) on text=b10 all test cases, code.docx
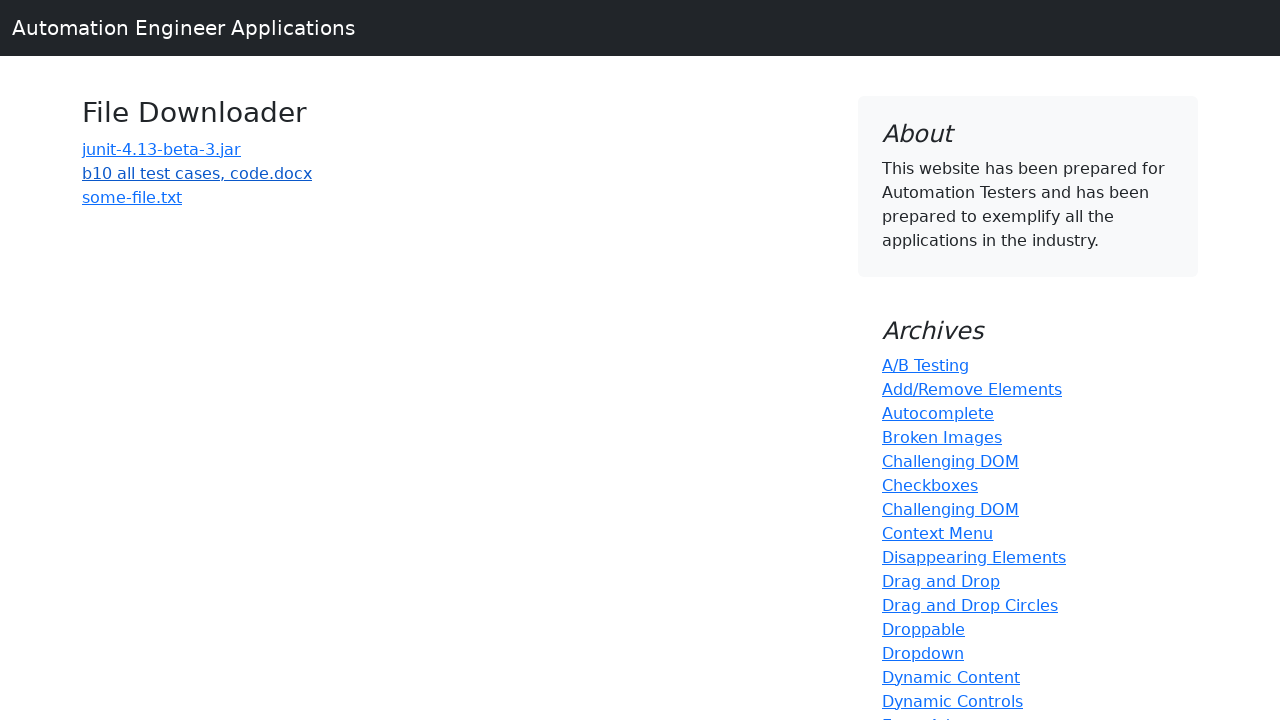

Download object captured
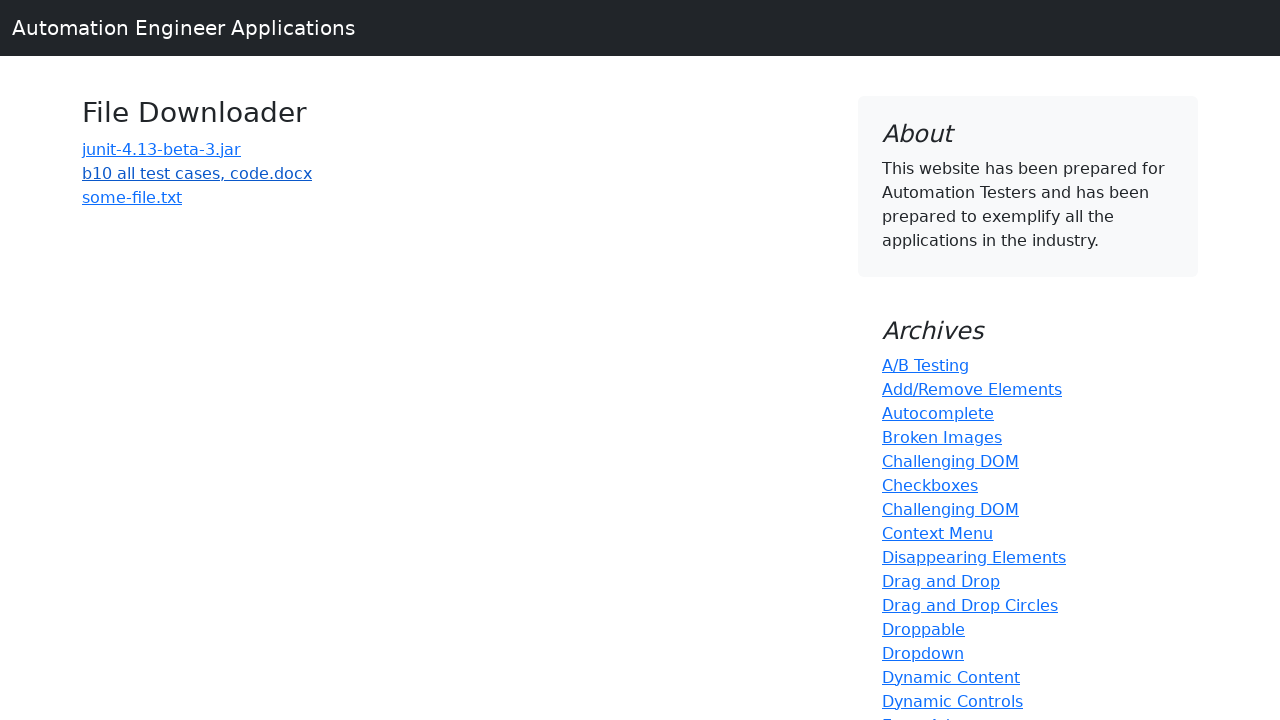

Verified that download completed successfully with no errors
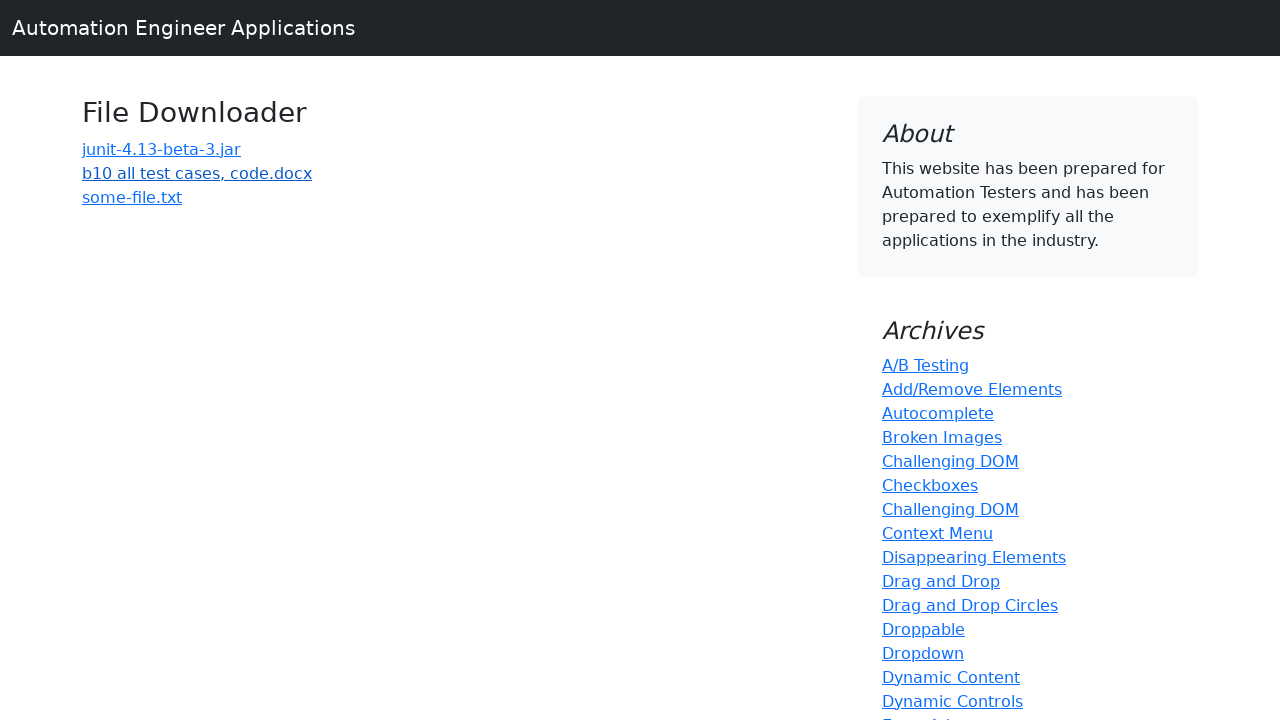

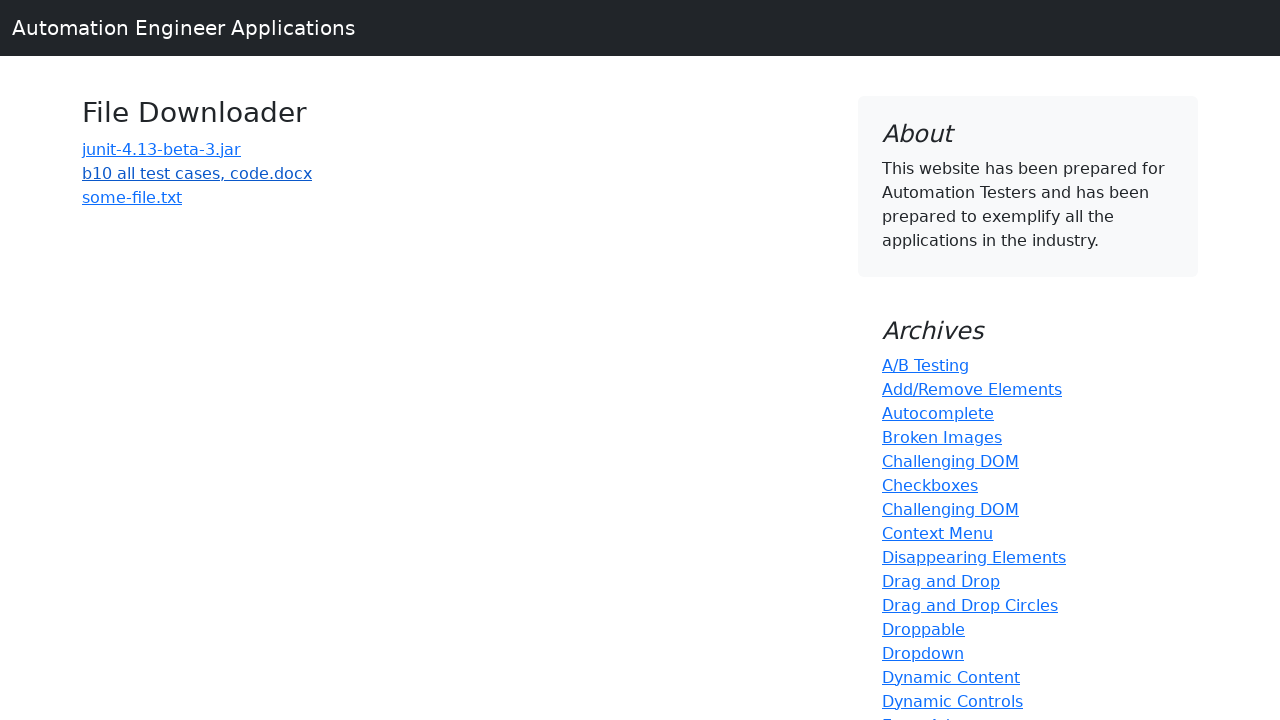